Navigates to a locators example page and verifies that an element with class 'unbelievable' does not contain certain text

Starting URL: https://kristinek.github.io/site/examples/locators

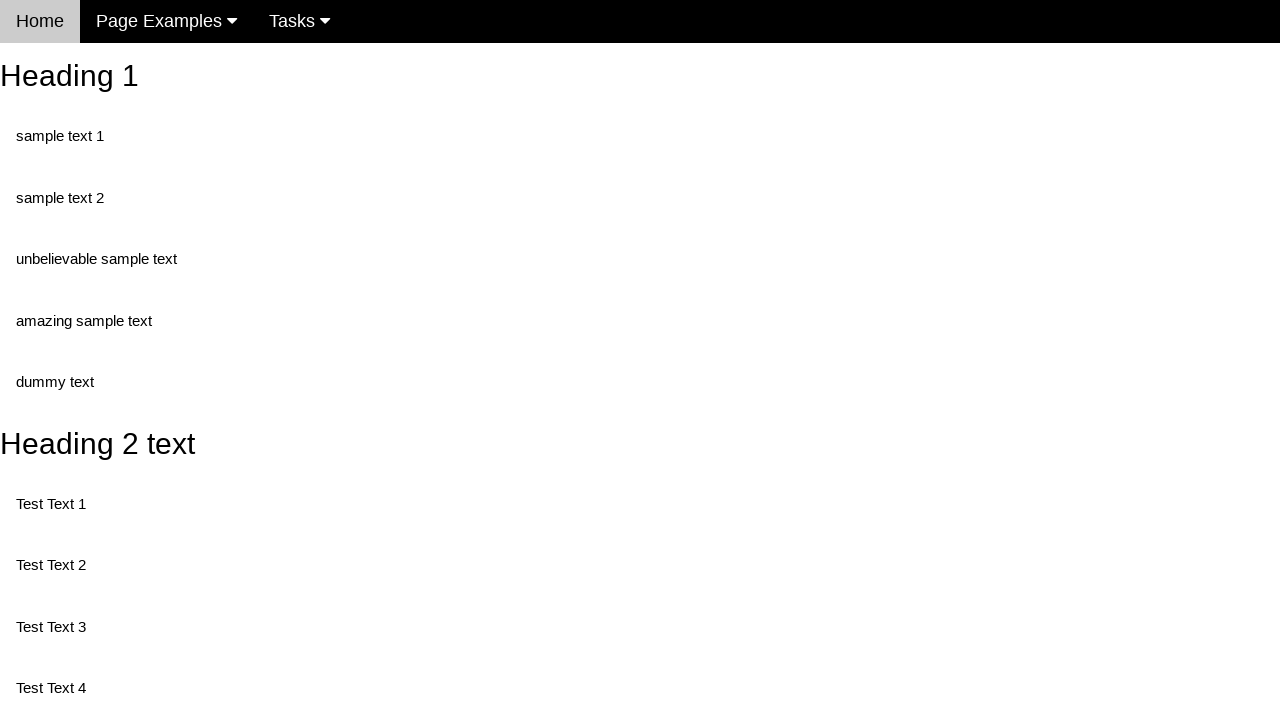

Navigated to locators example page
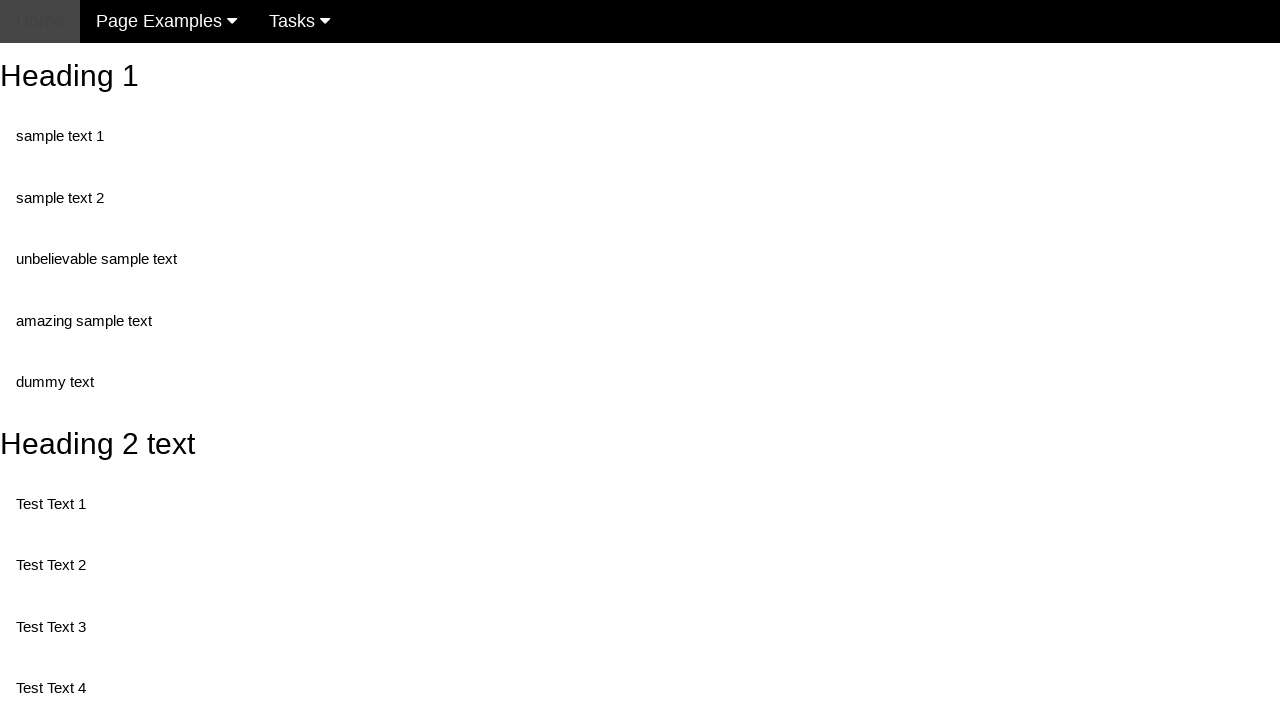

Retrieved text content from element with class 'unbelievable'
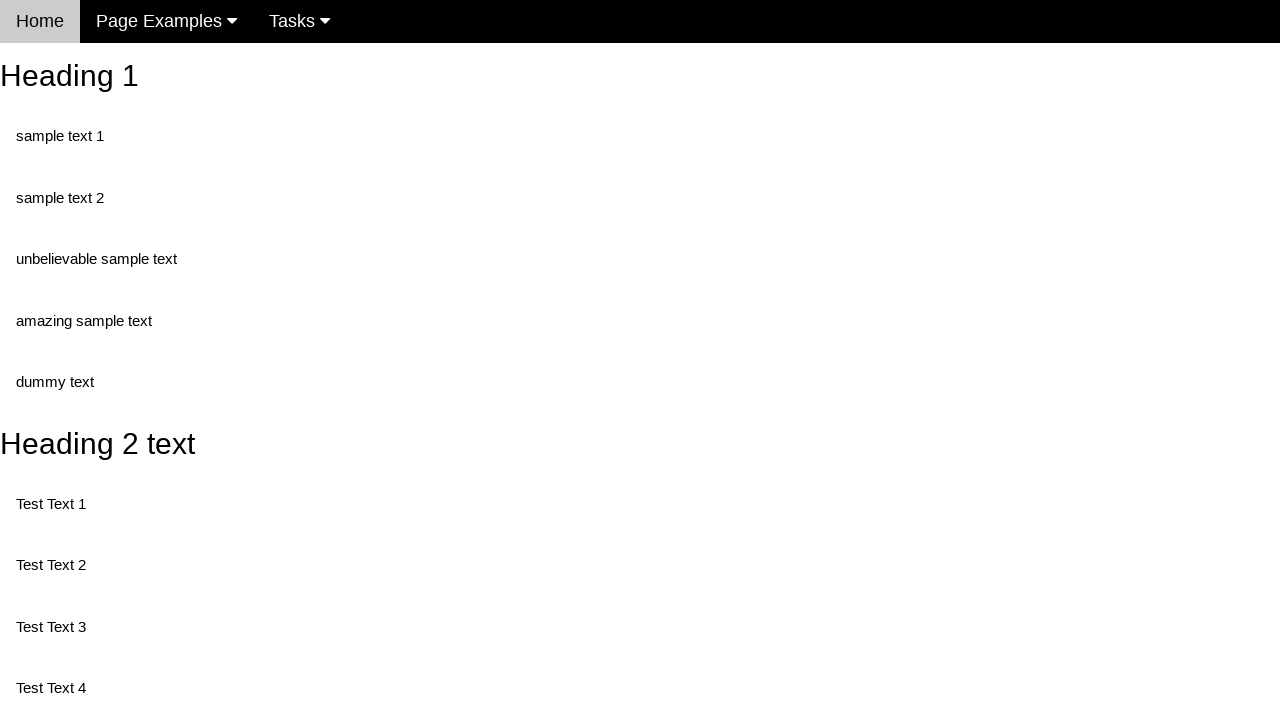

Verified element text equals 'unbelievable sample text'
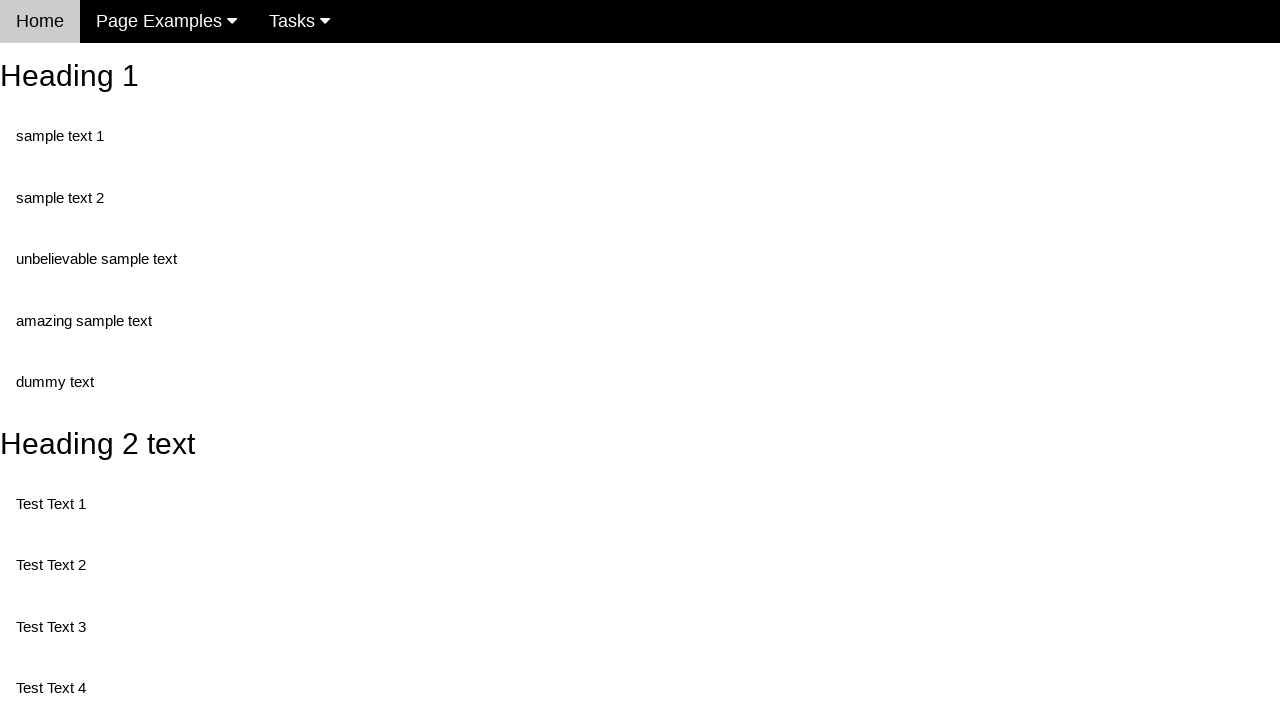

Verified element text does not contain 'wrong text'
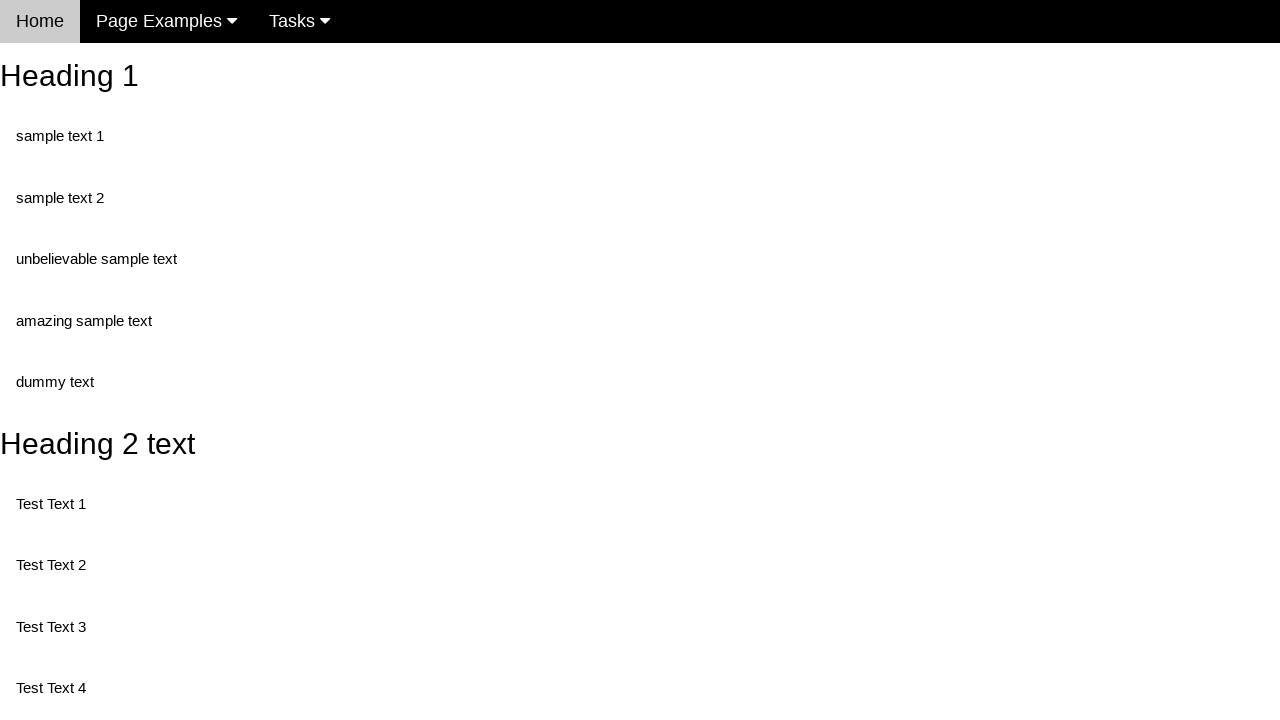

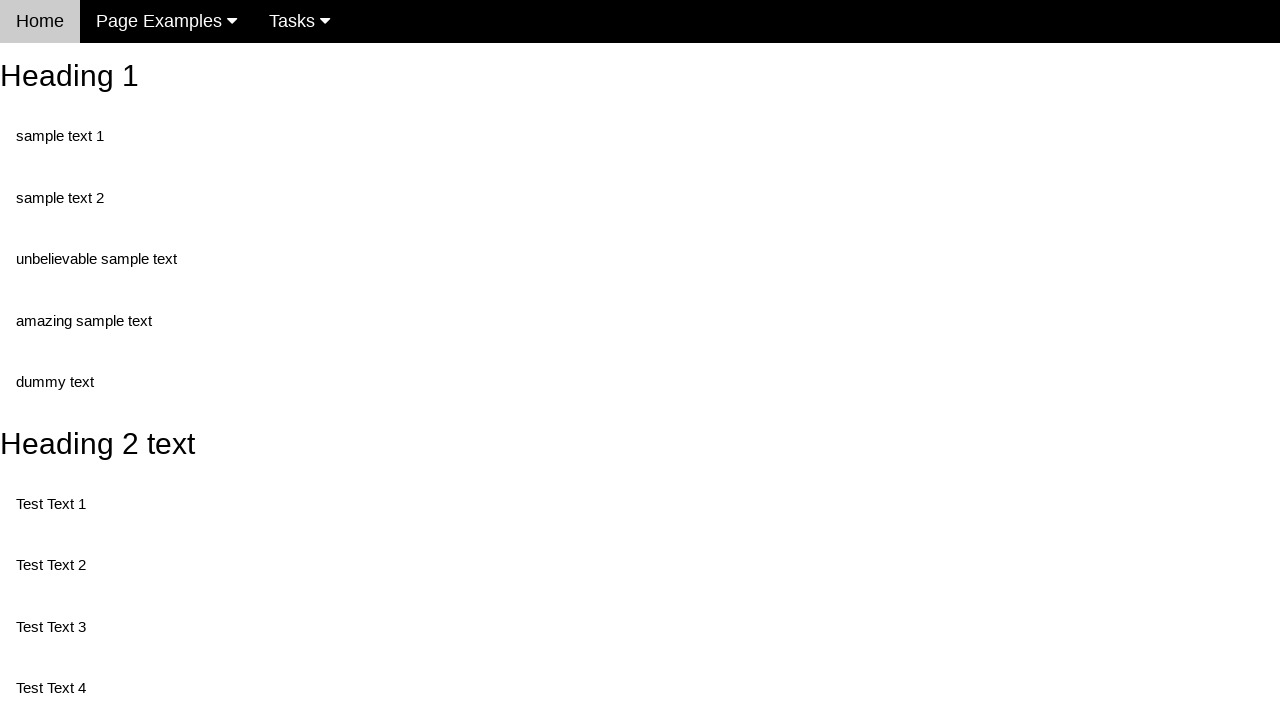